Verifies the value attributes of the three hobby checkboxes are "1", "2", and "3"

Starting URL: https://demoqa.com/automation-practice-form

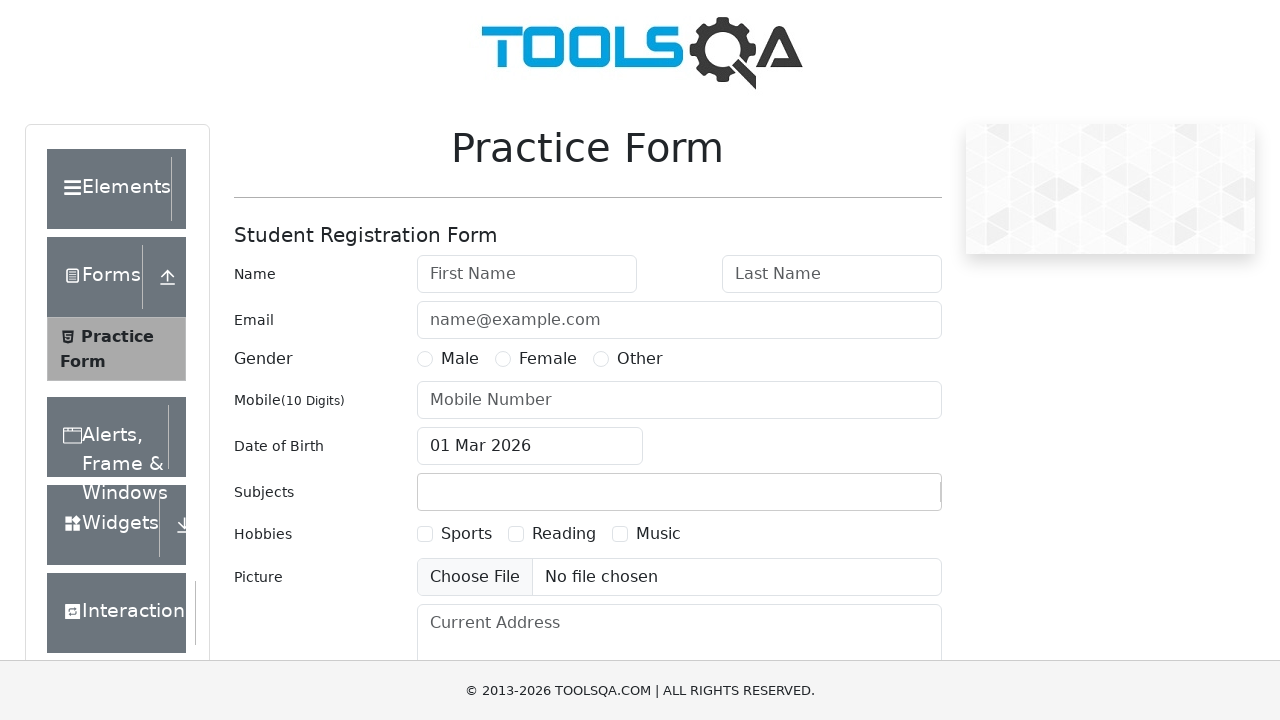

Navigated to automation practice form page
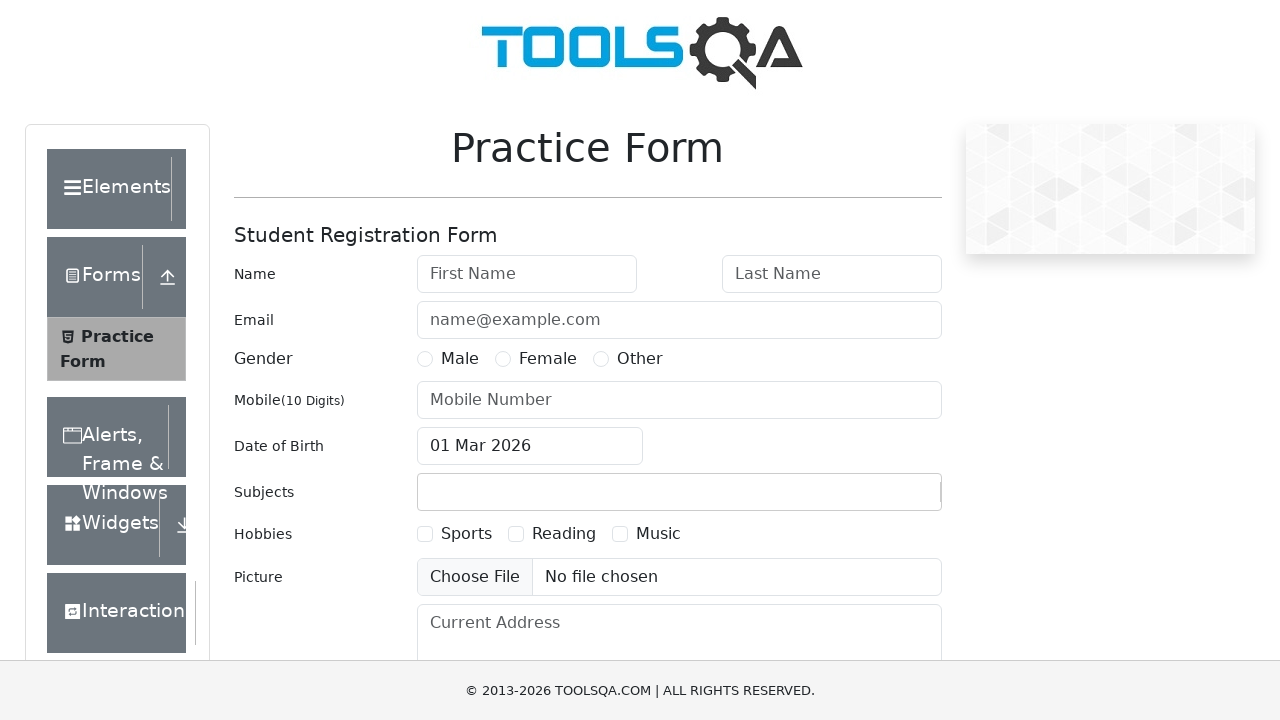

Located first hobby checkbox element
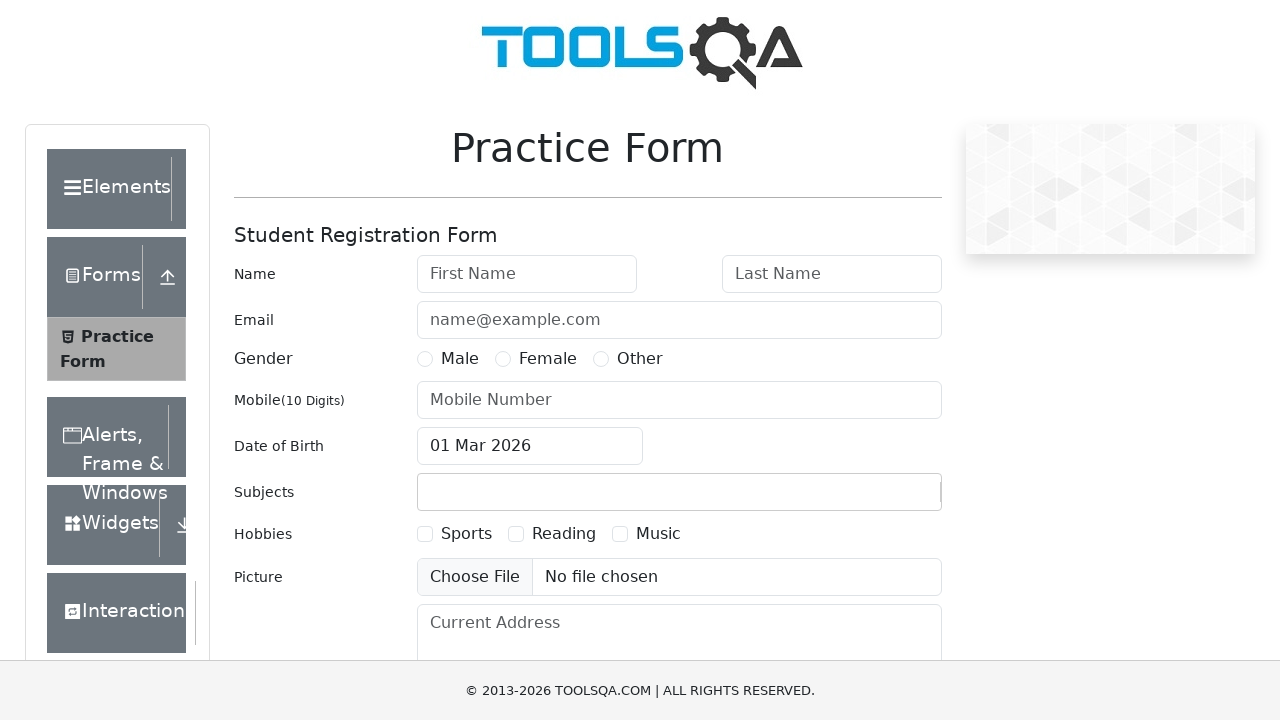

Verified first hobby checkbox has value '1'
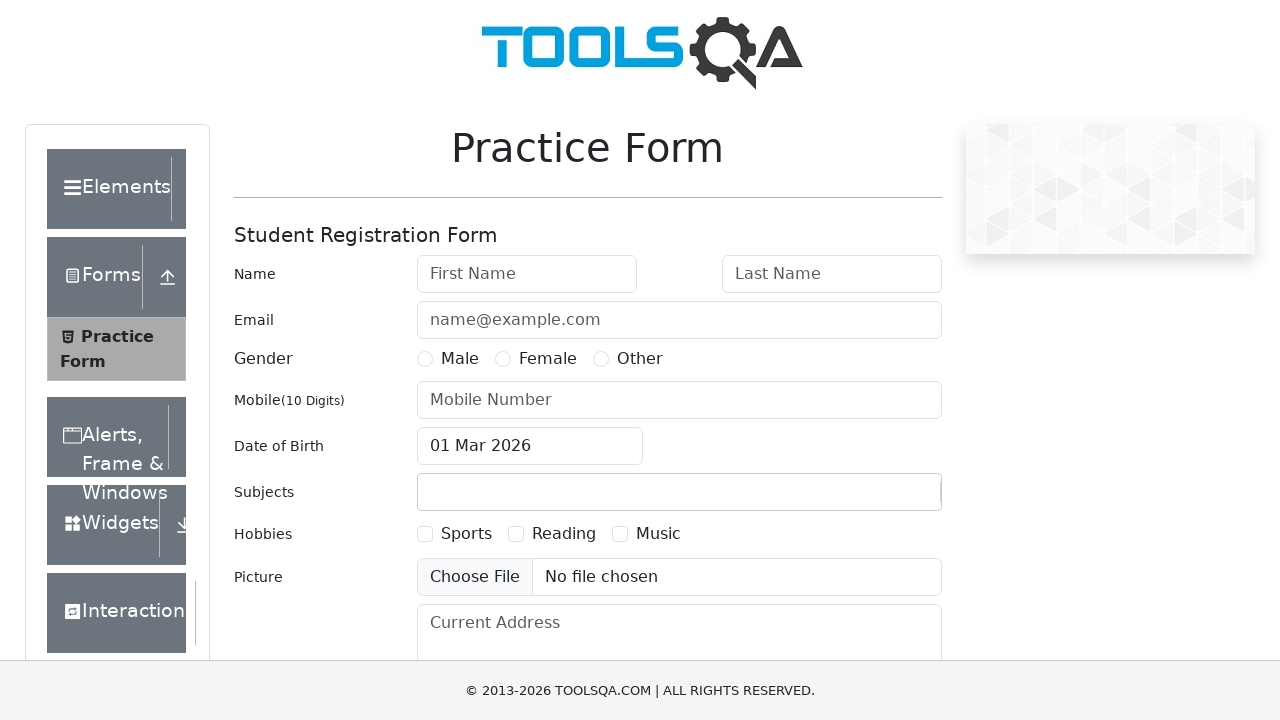

Located second hobby checkbox element
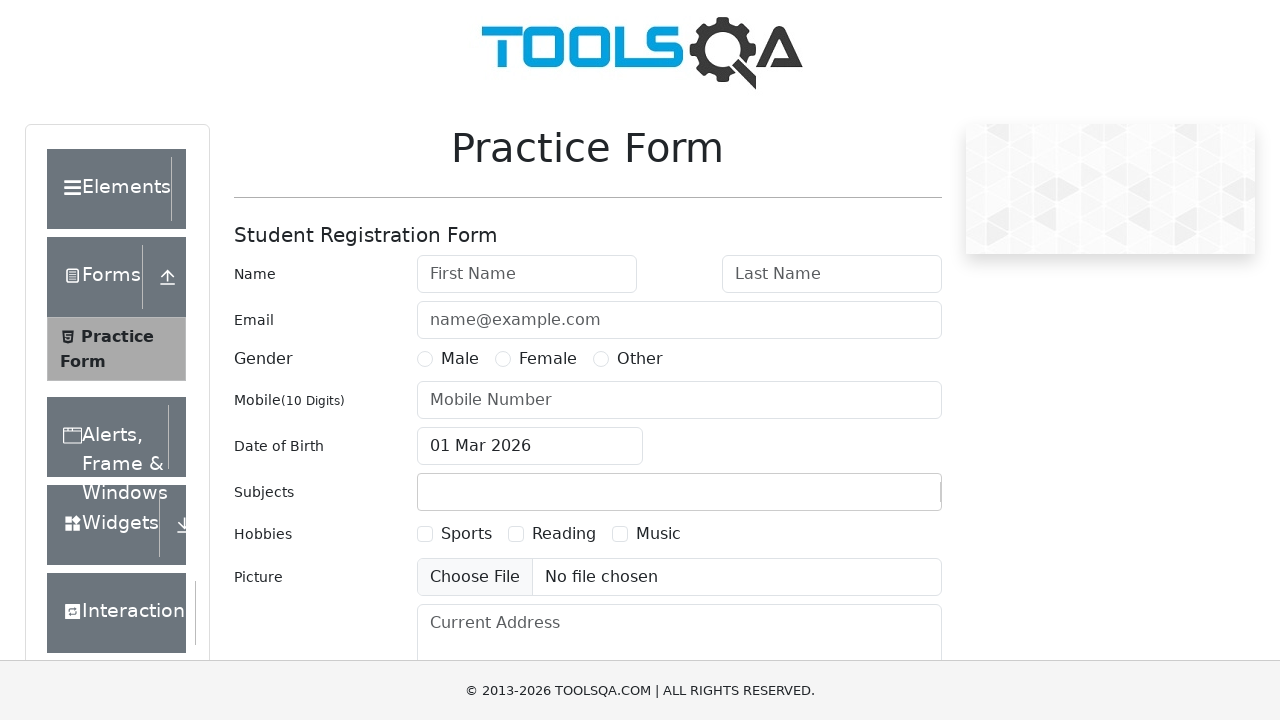

Verified second hobby checkbox has value '2'
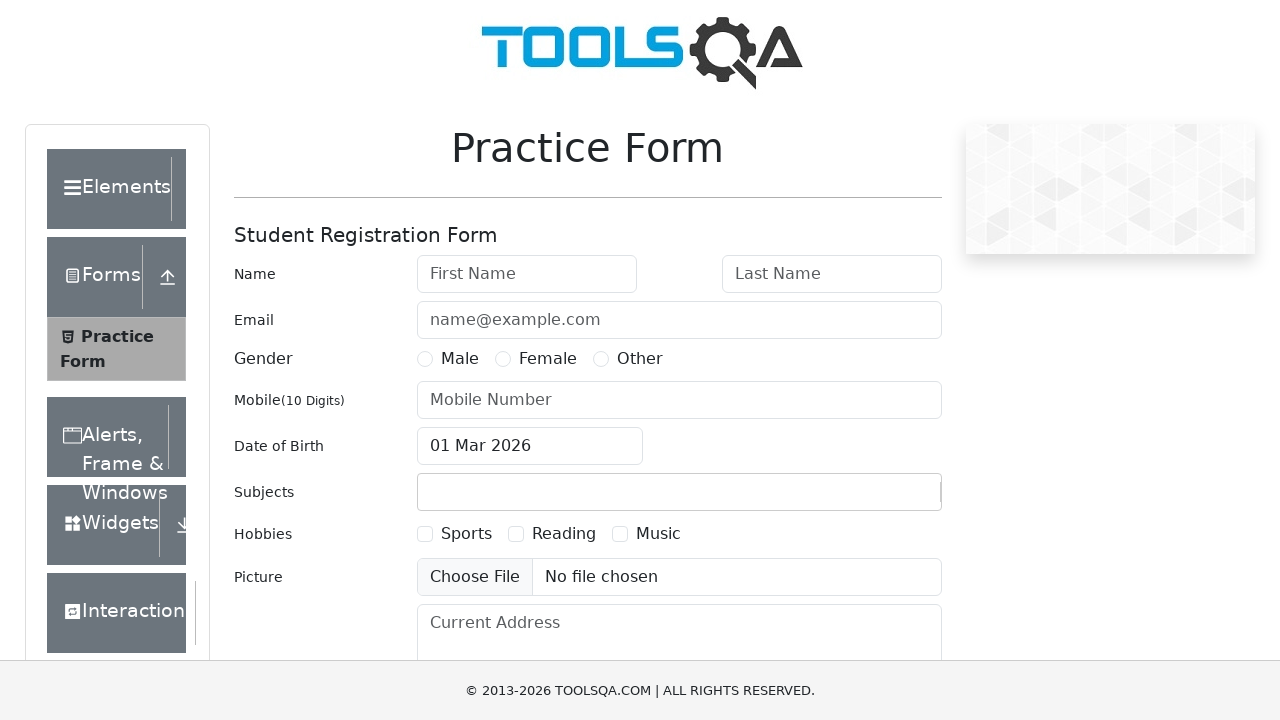

Located third hobby checkbox element
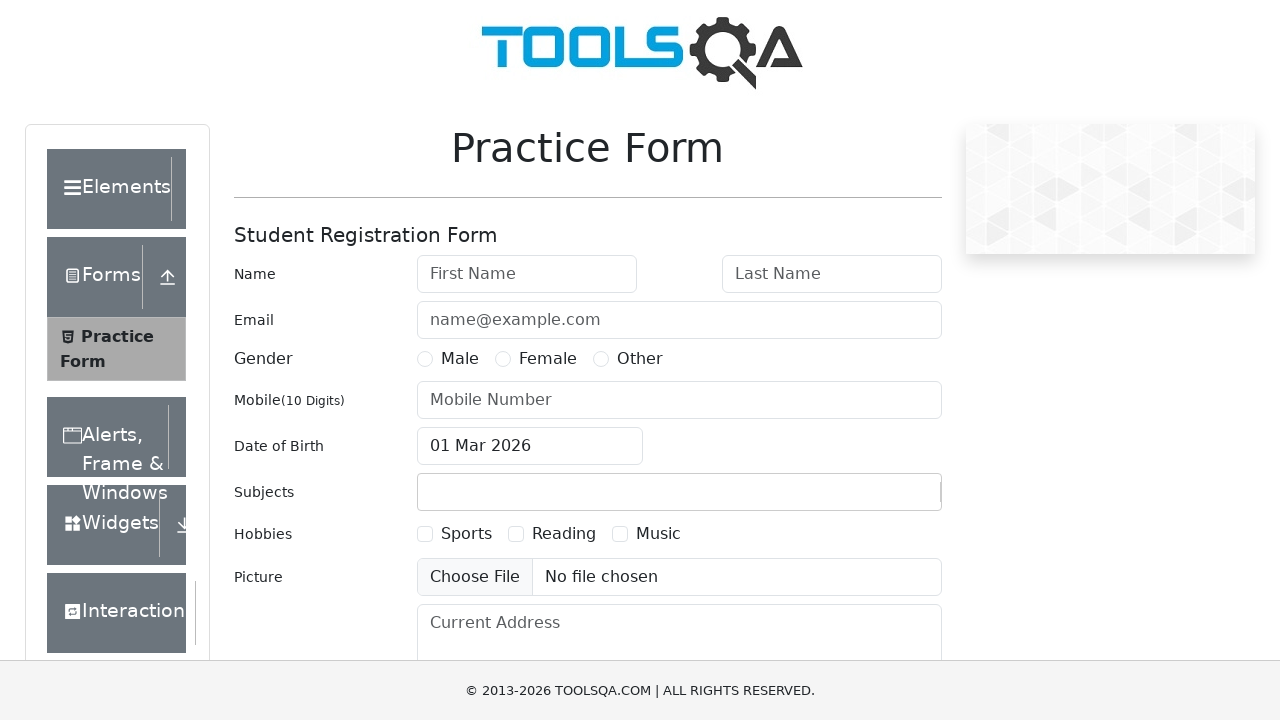

Verified third hobby checkbox has value '3'
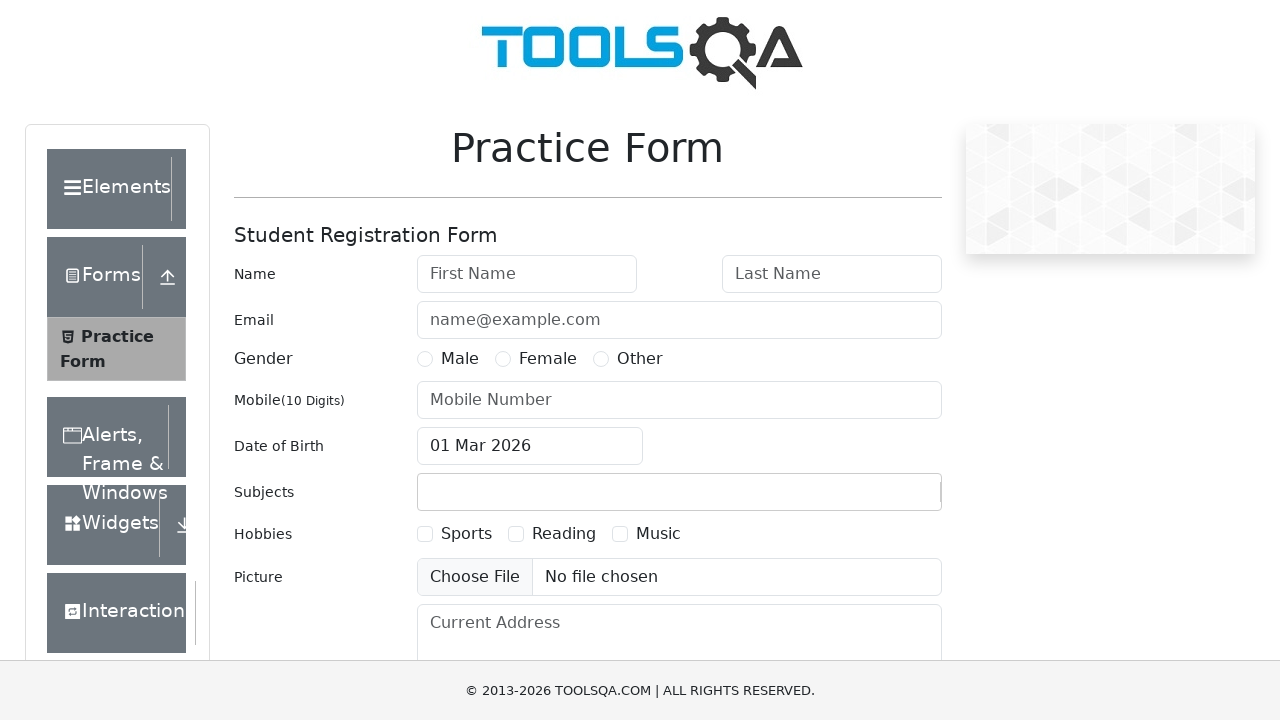

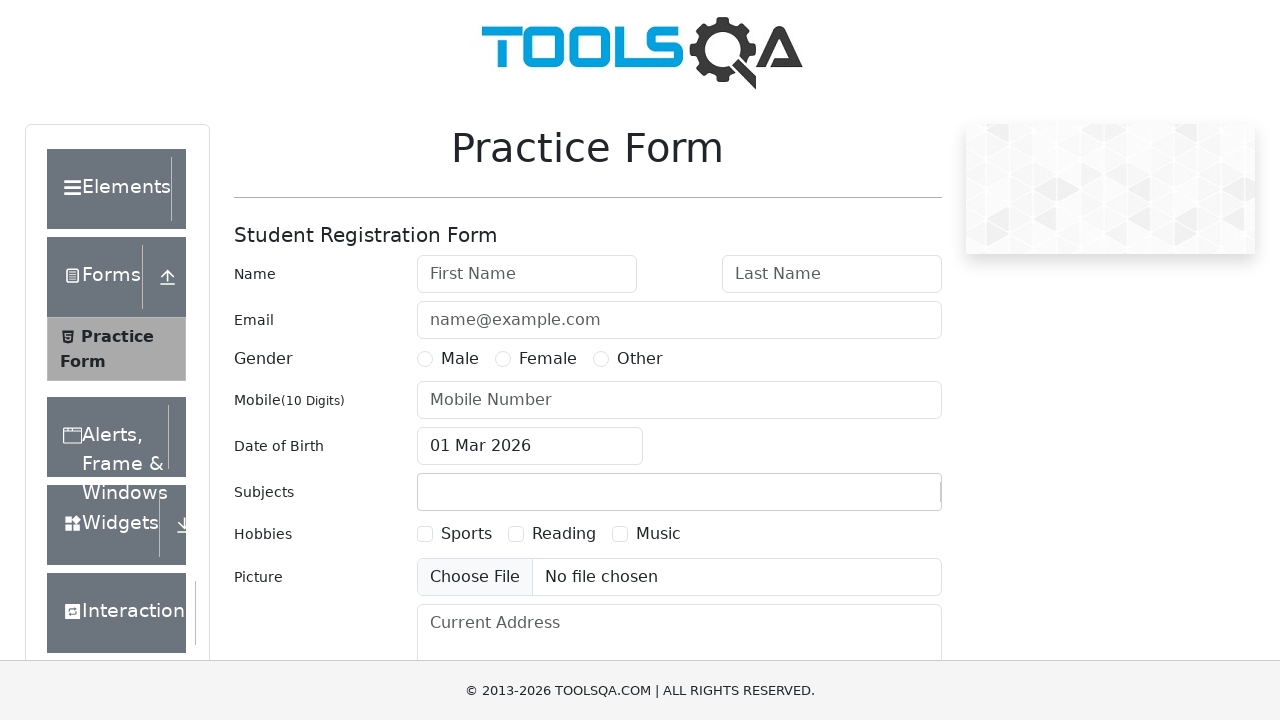